Tests right-click context menu functionality by right-clicking on an element to open a context menu and then clicking the quit option

Starting URL: http://swisnl.github.io/jQuery-contextMenu/demo.html

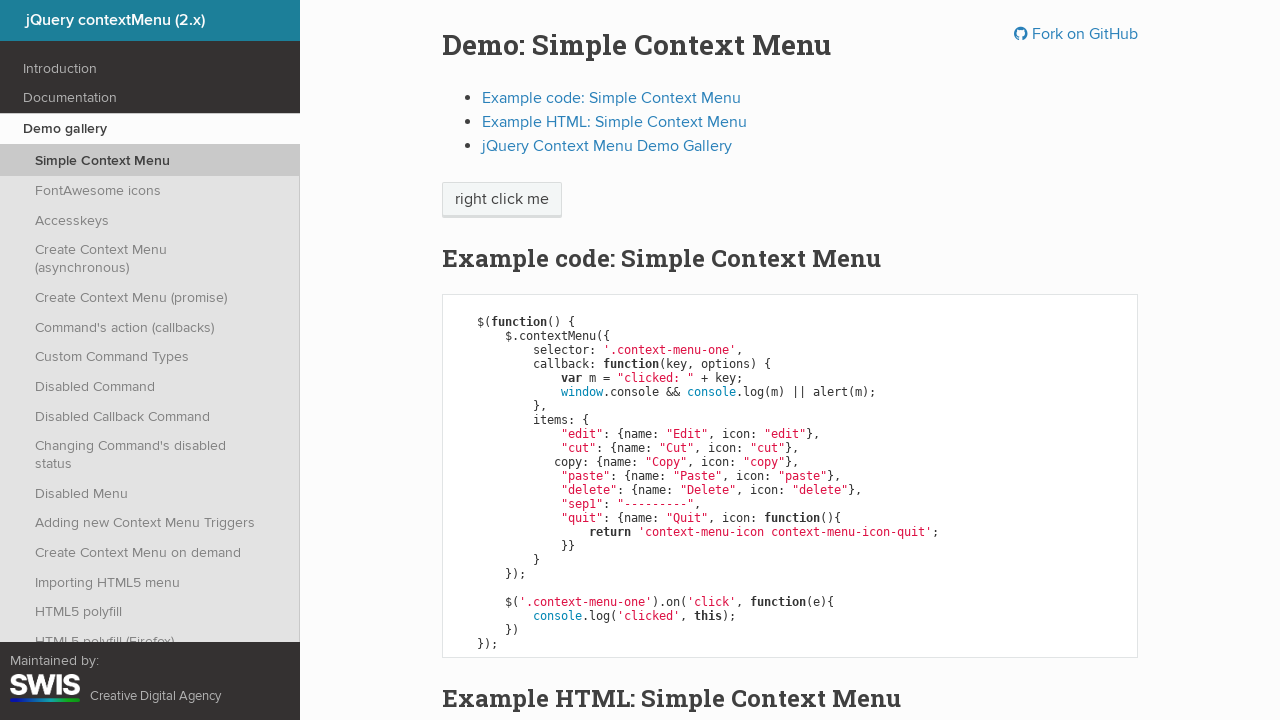

Context menu trigger element is present
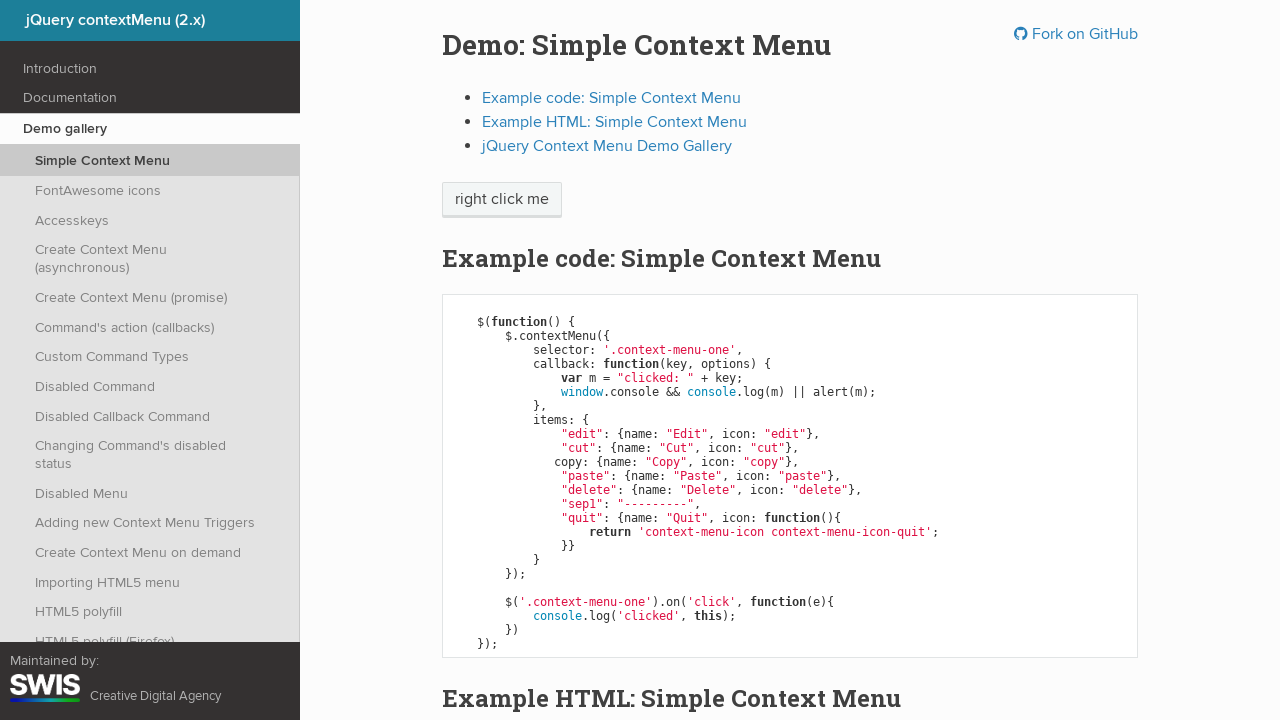

Right-clicked on context menu trigger element to open menu at (502, 200) on .context-menu-one
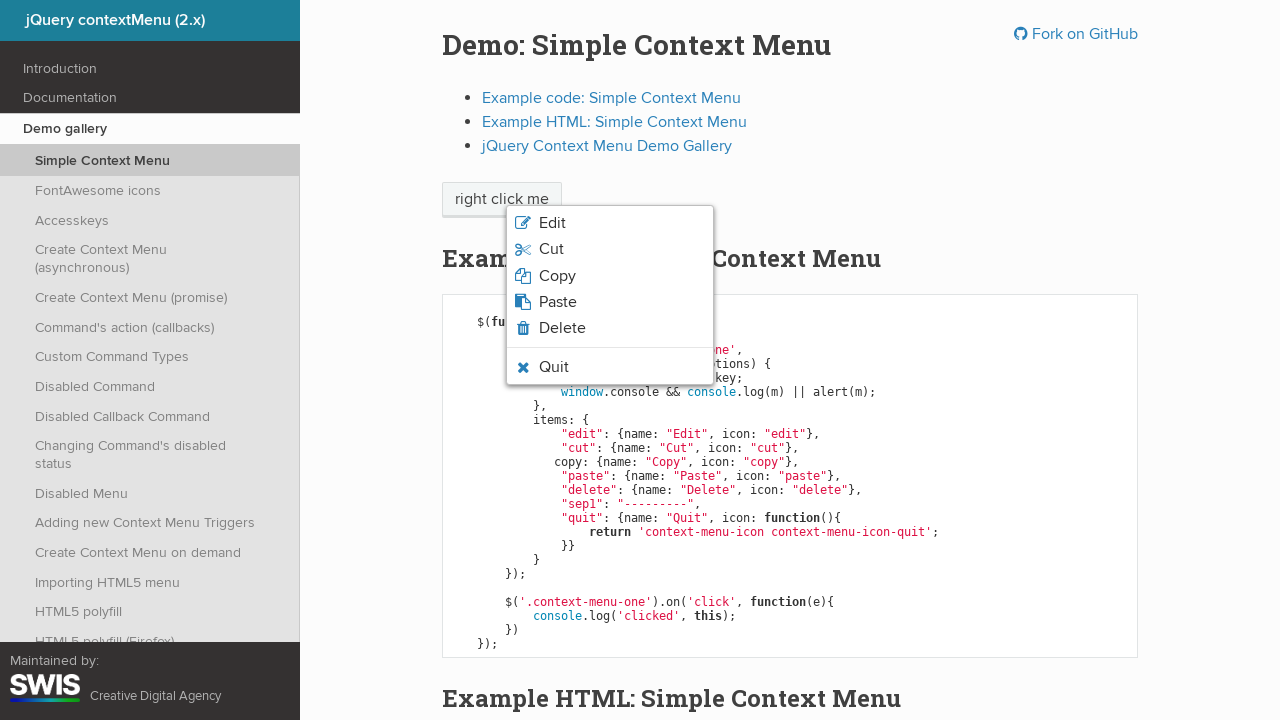

Context menu appeared with quit option visible
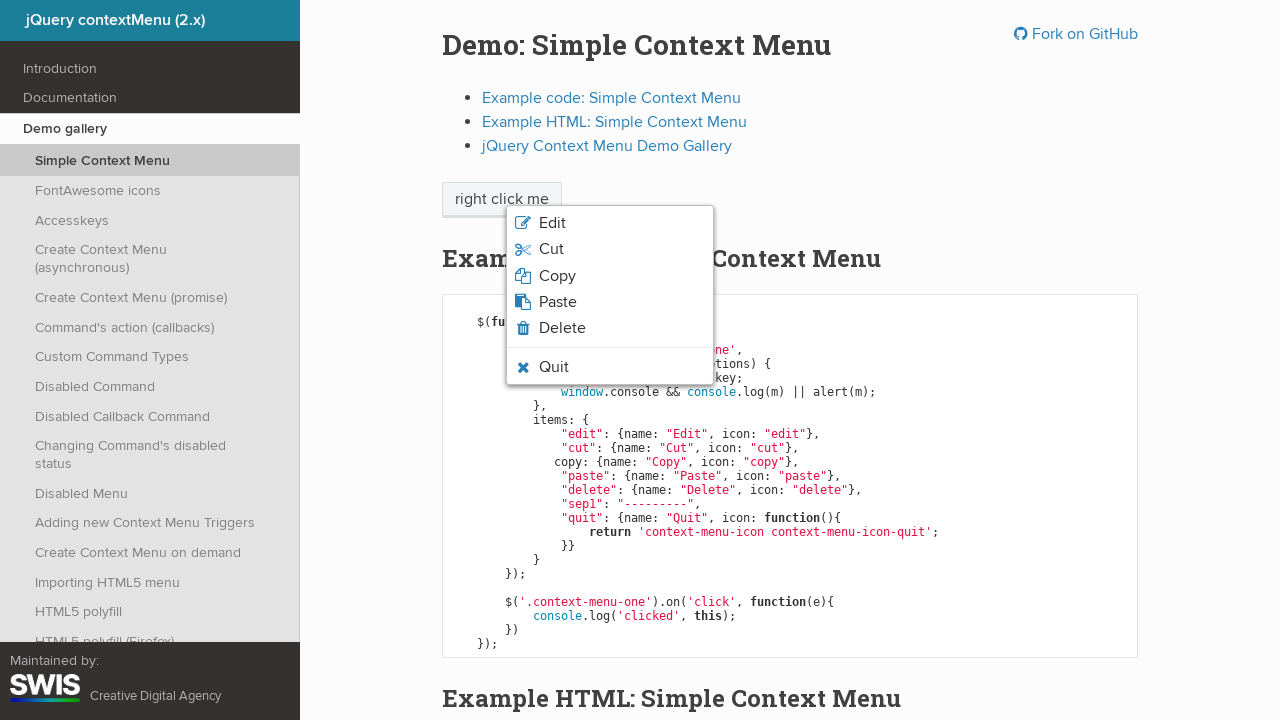

Clicked quit option from context menu at (610, 367) on .context-menu-icon-quit
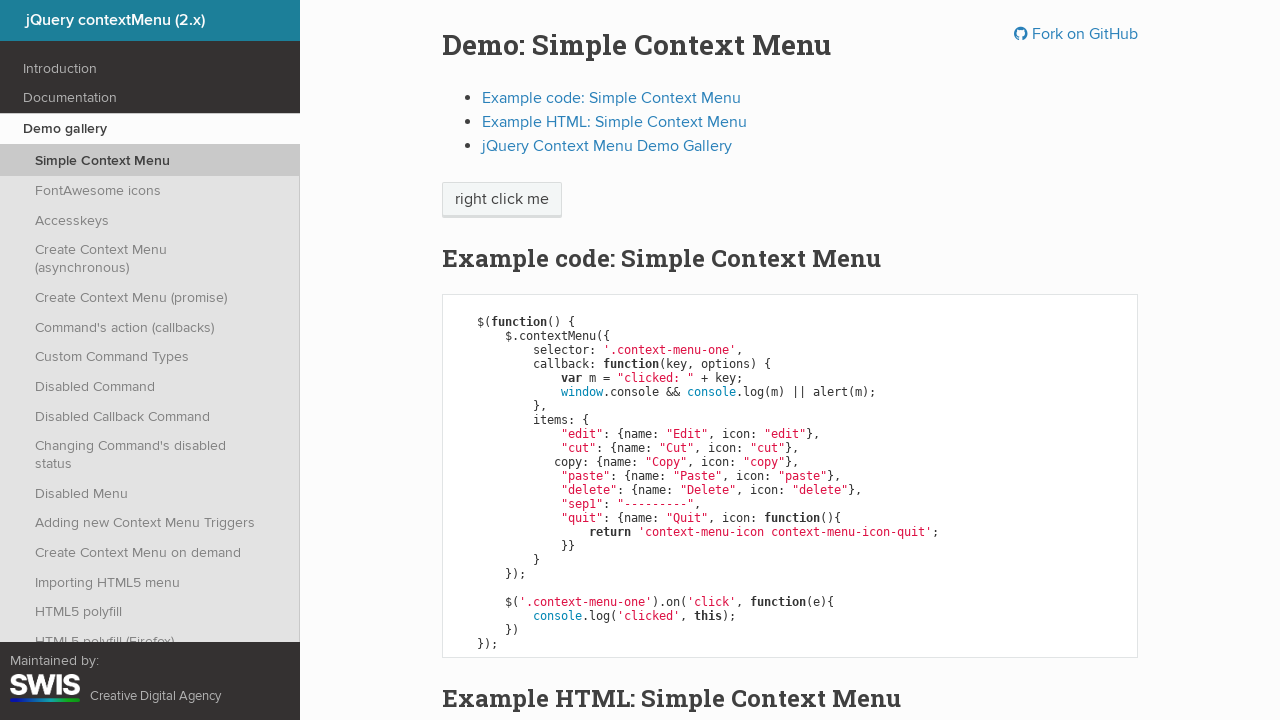

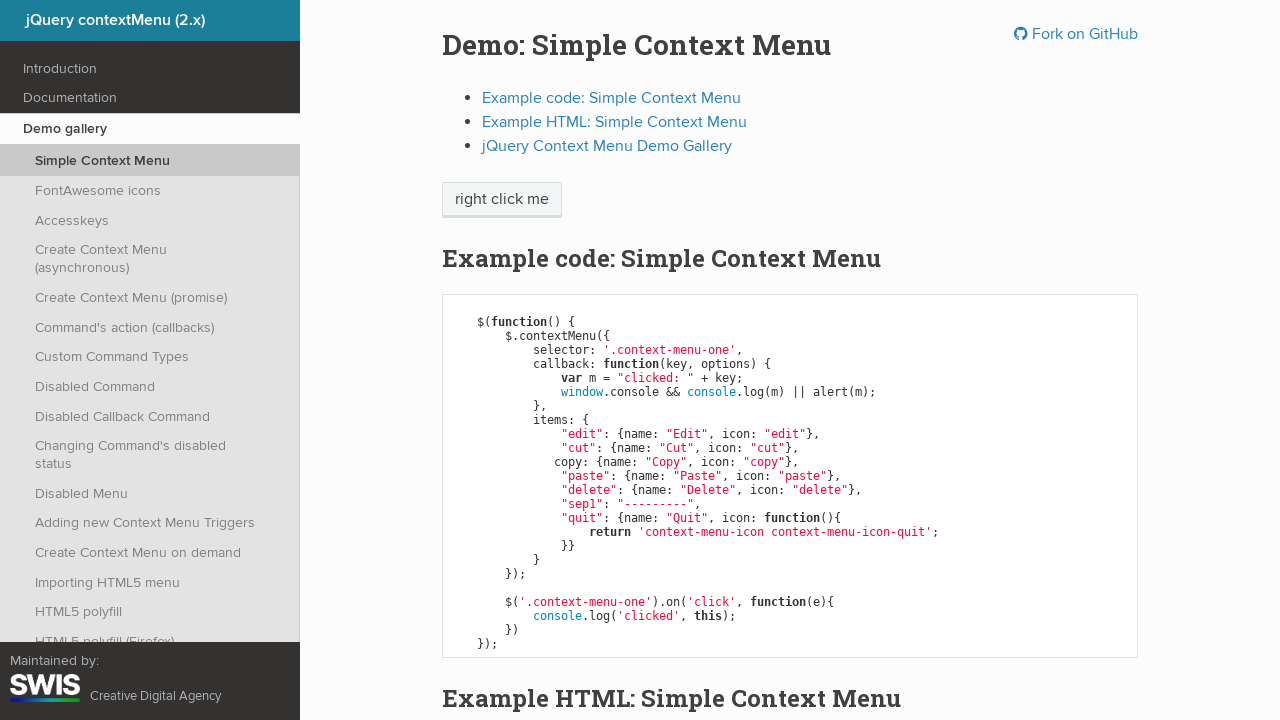